Navigates to a specific user page and clicks on the first article link

Starting URL: https://selenium-blog.herokuapp.com/users/1

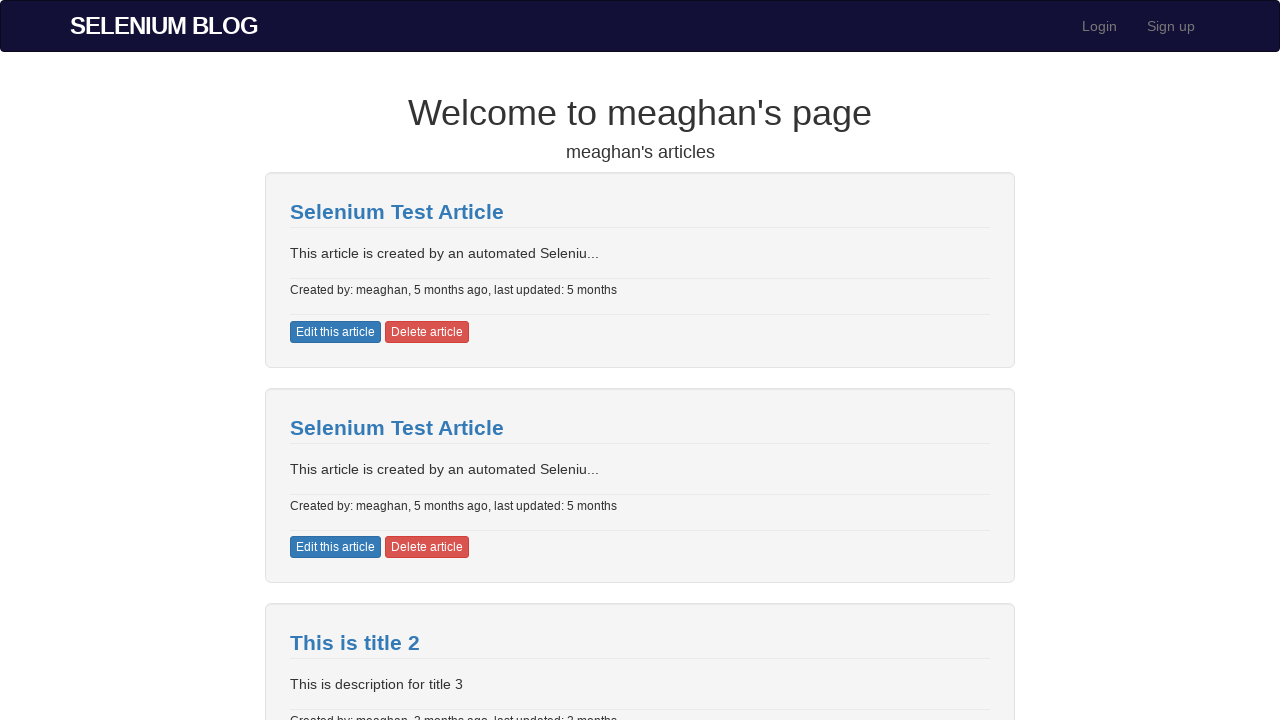

Navigated to user page at https://selenium-blog.herokuapp.com/users/1
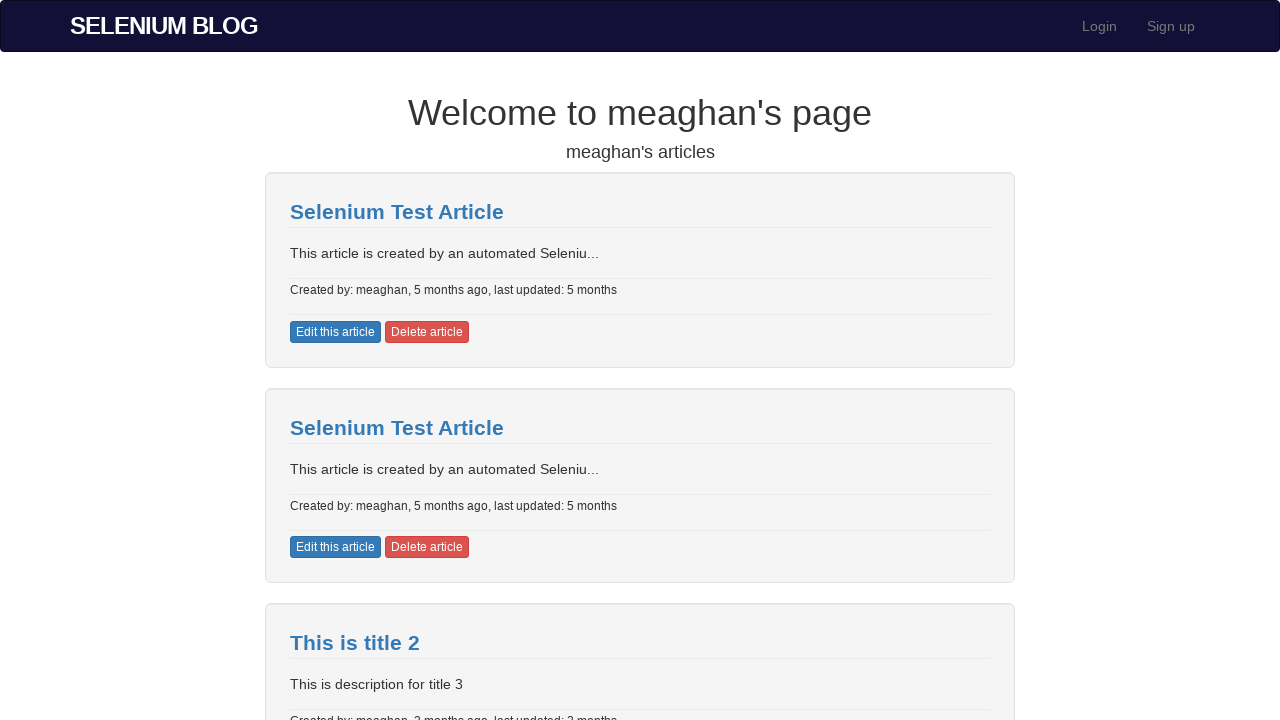

Clicked on the first article link at (397, 212) on xpath=/html/body/div[2]/div[1]/div/div/div[1]/a
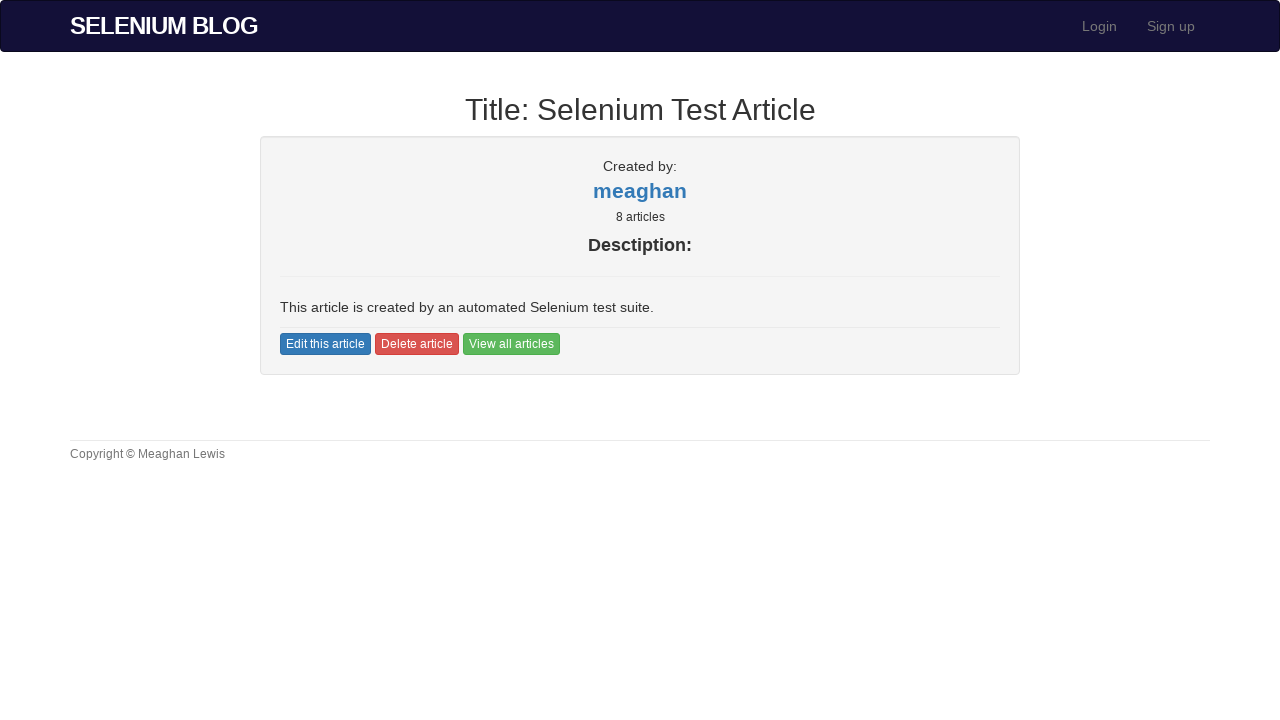

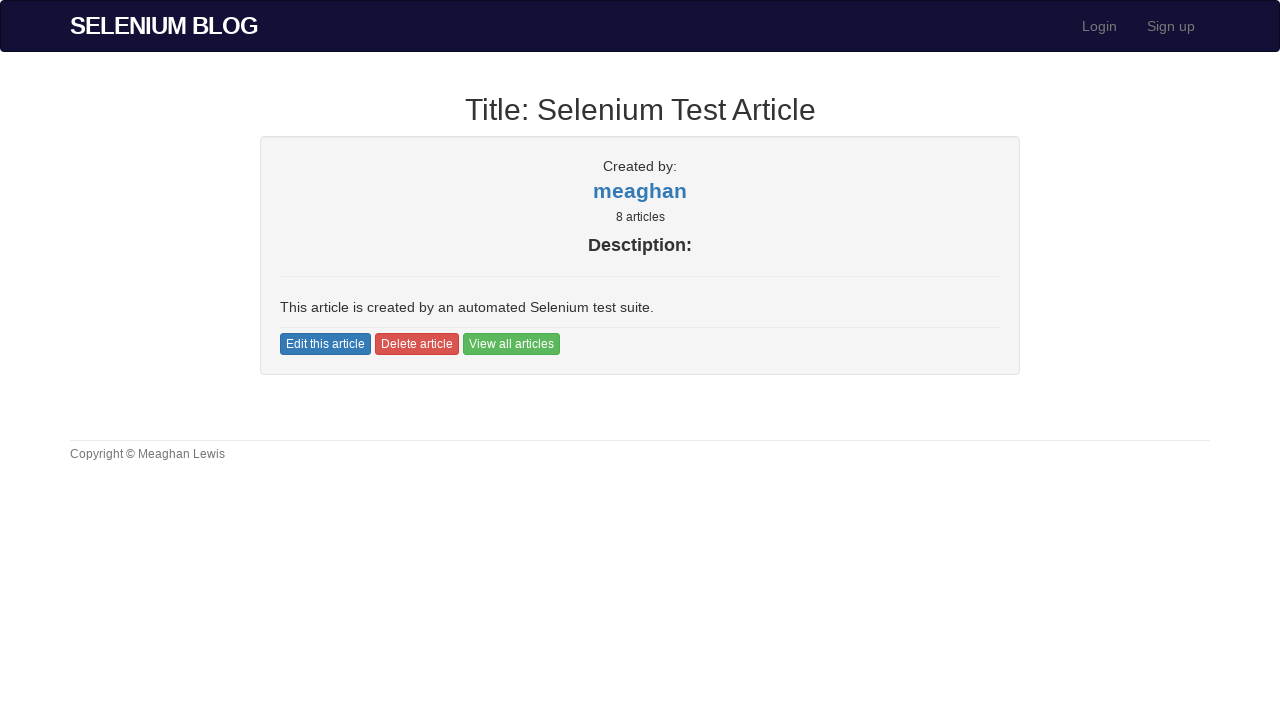